Tests the Next button functionality by first going to a random comic then clicking the Next button

Starting URL: http://www.xkcd.com

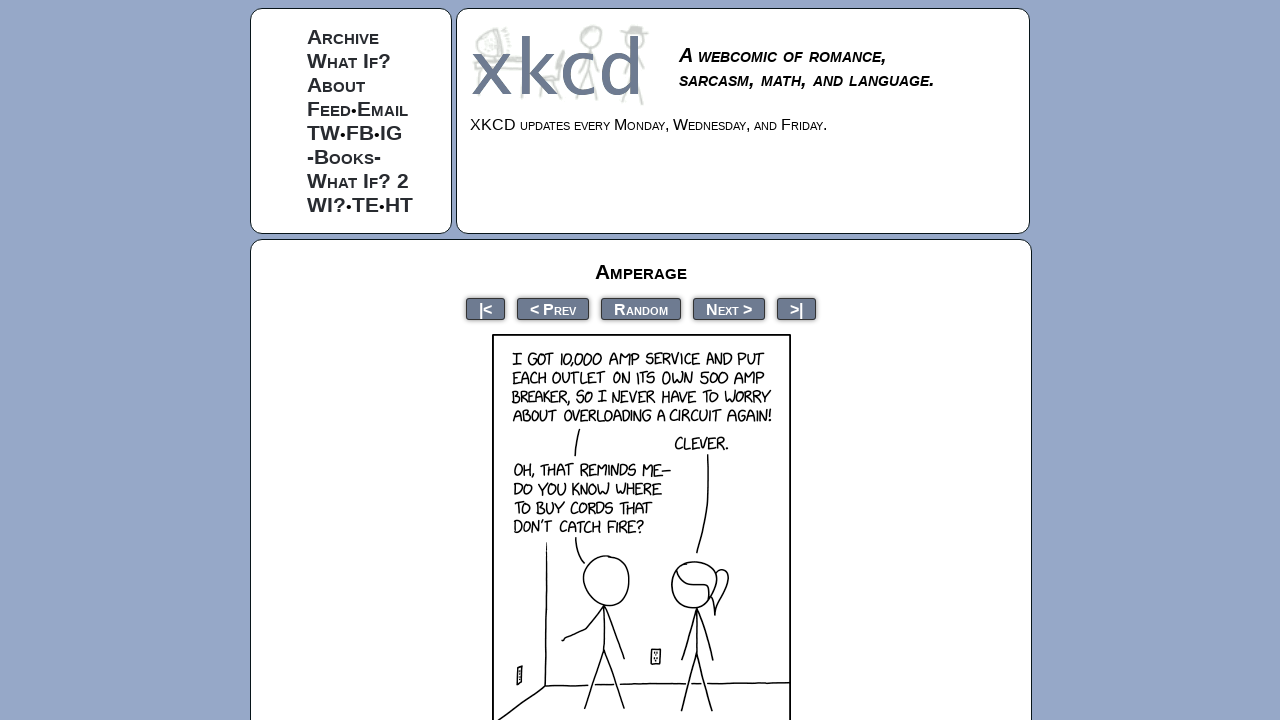

Clicked Random button to navigate to a random comic at (641, 308) on text=Random
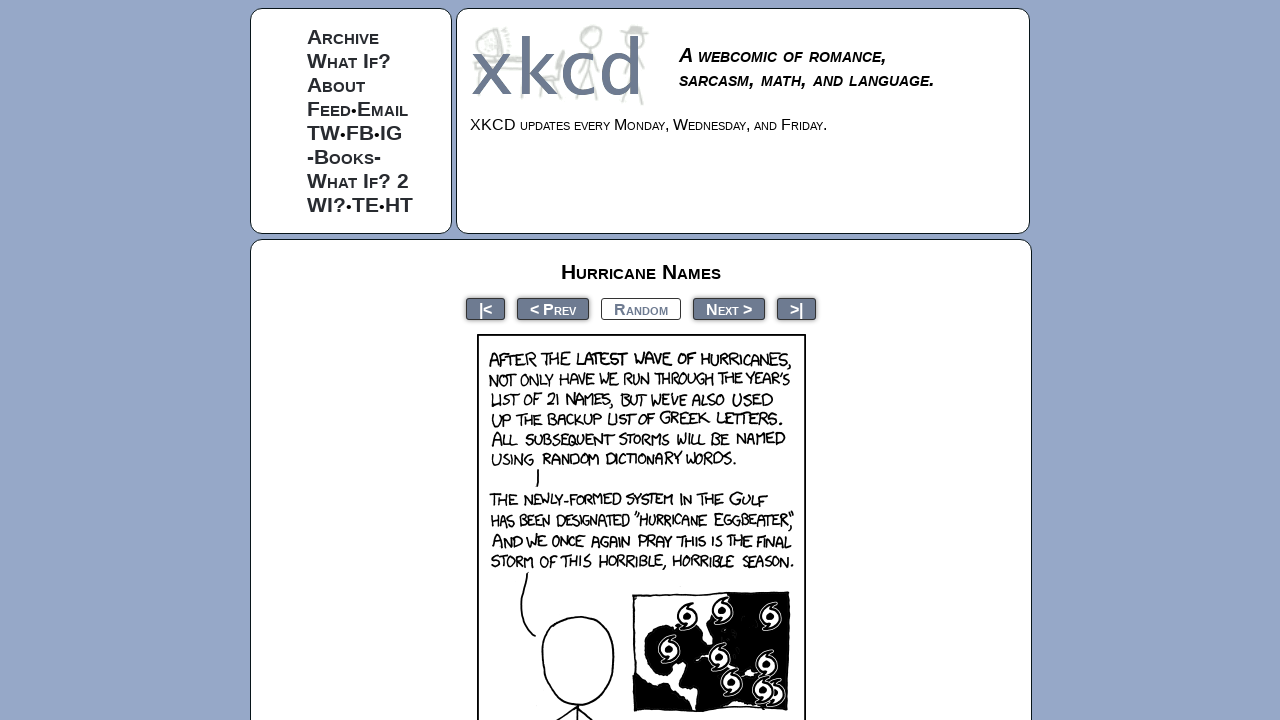

Random comic loaded and #comic selector appeared
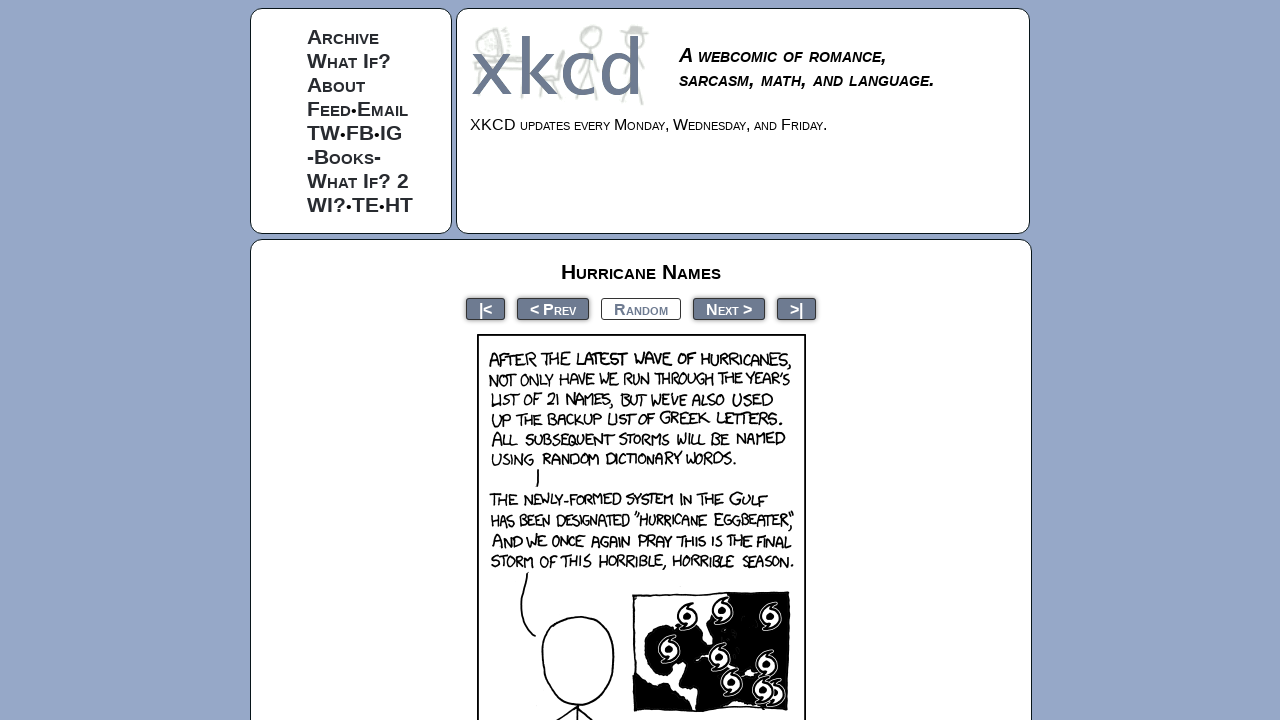

Clicked Next button to navigate to the next comic at (729, 308) on text=Next >
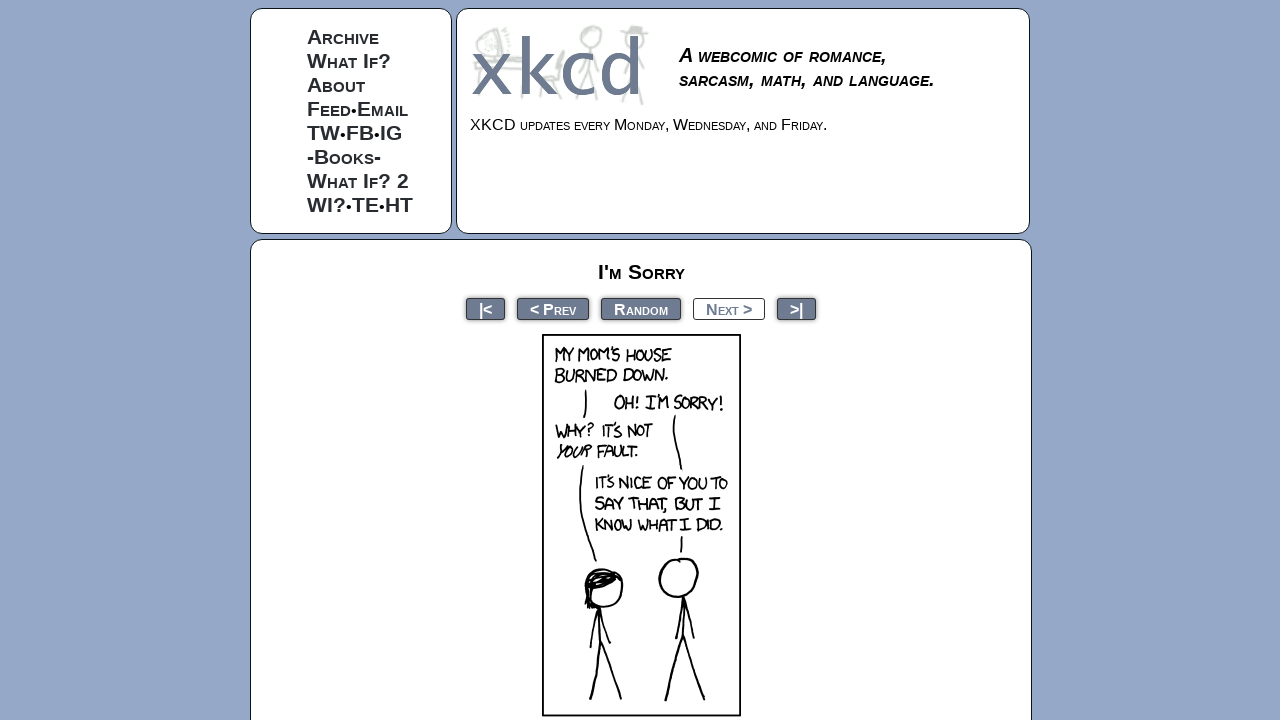

Next comic loaded and #comic selector appeared
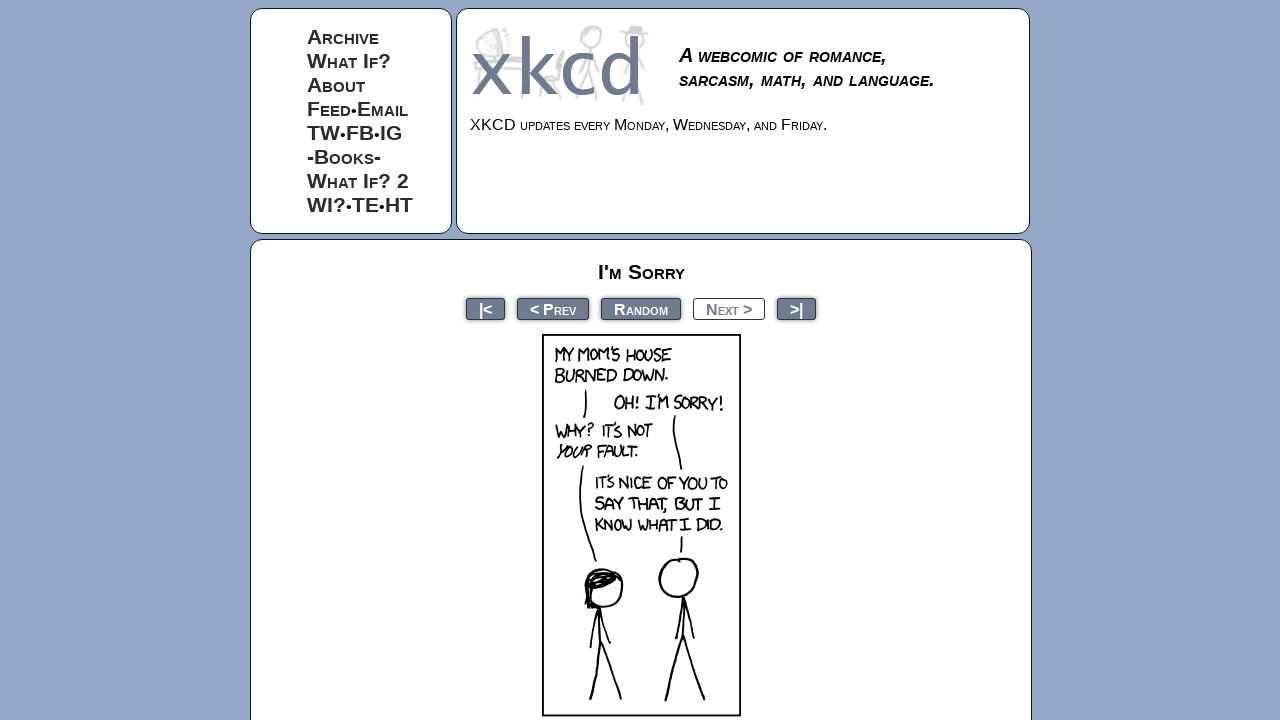

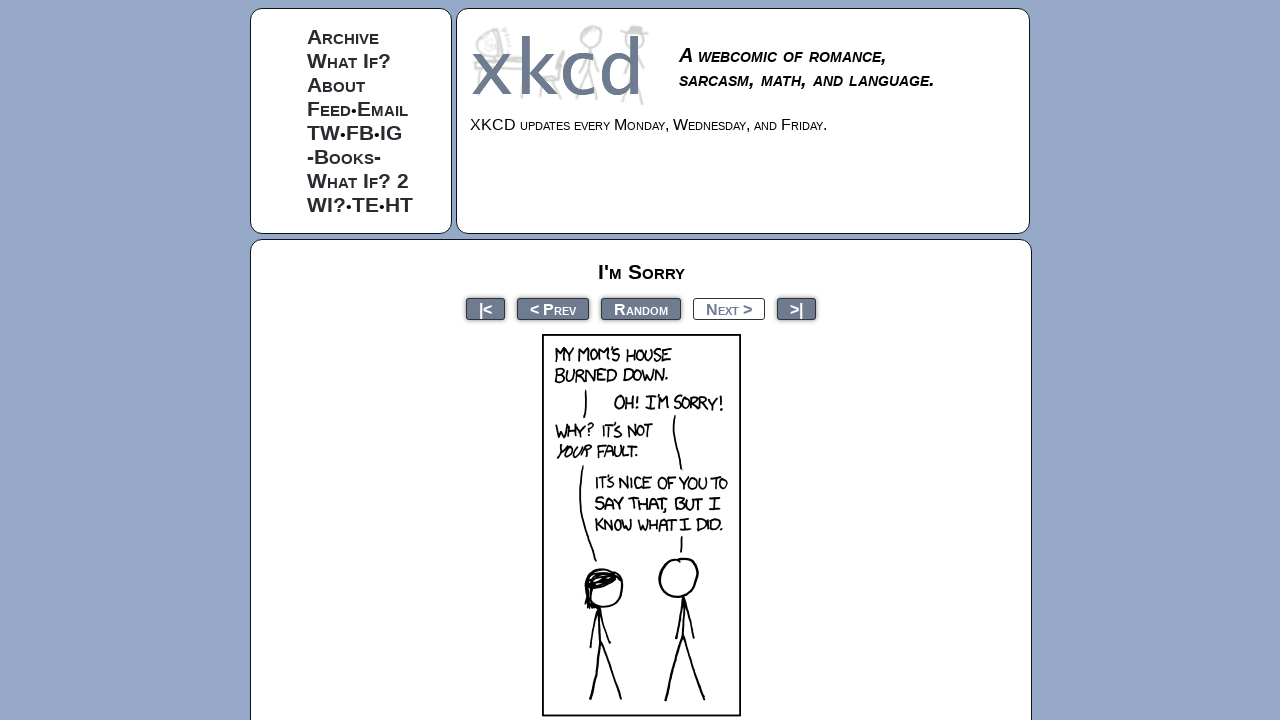